Tests the number entry page by entering a number, submitting, and verifying error or success message

Starting URL: https://kristinek.github.io/site/tasks/enter_a_number

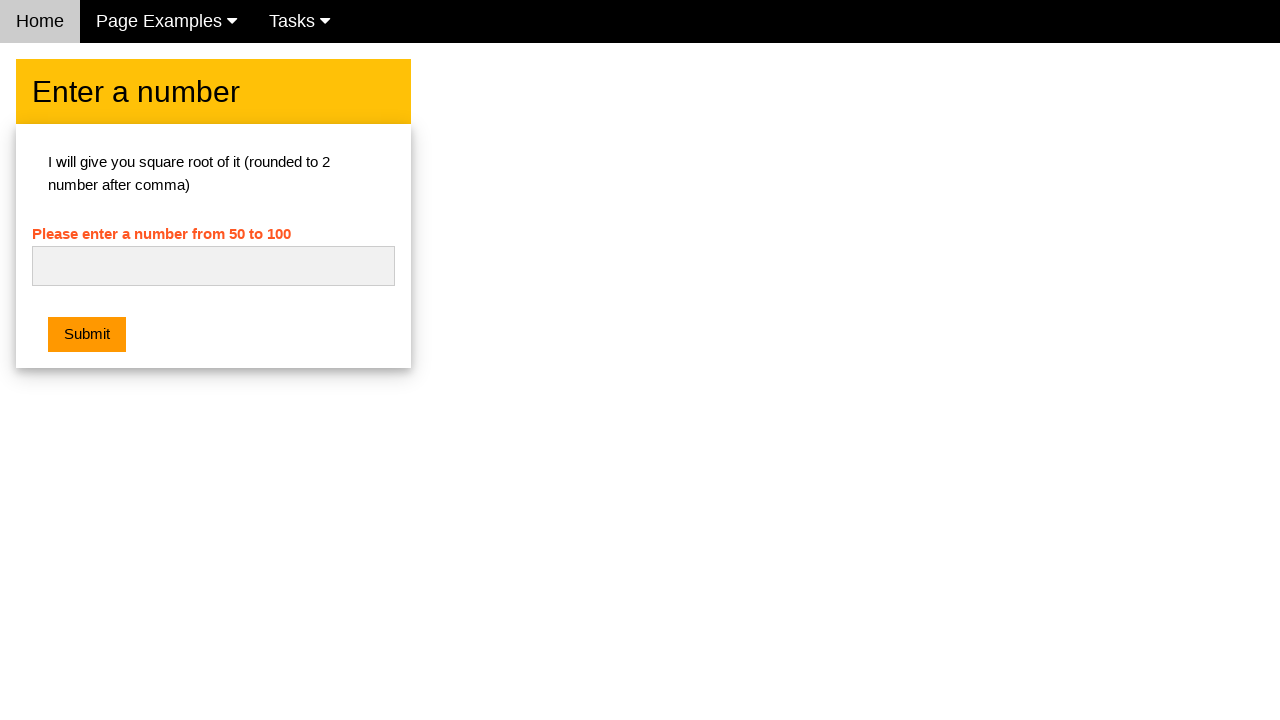

Entered number '42' into the number input field on #numb
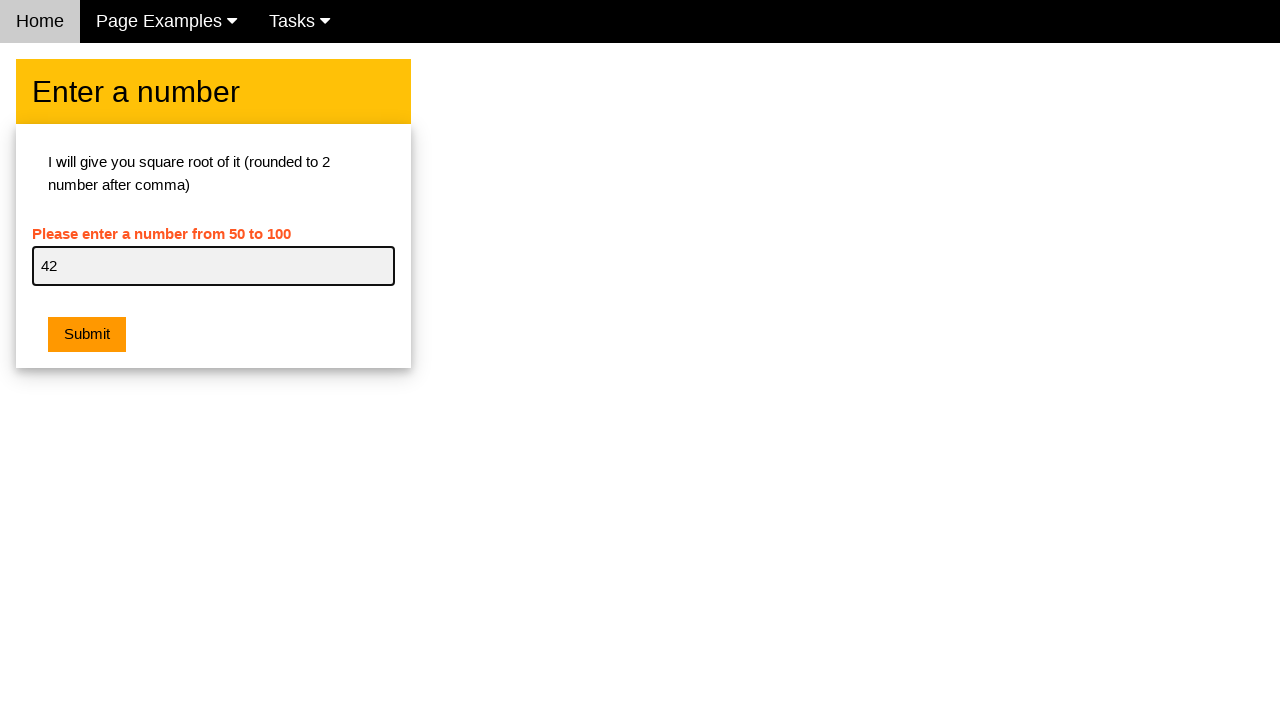

Clicked submit button to submit the number at (87, 335) on .w3-btn
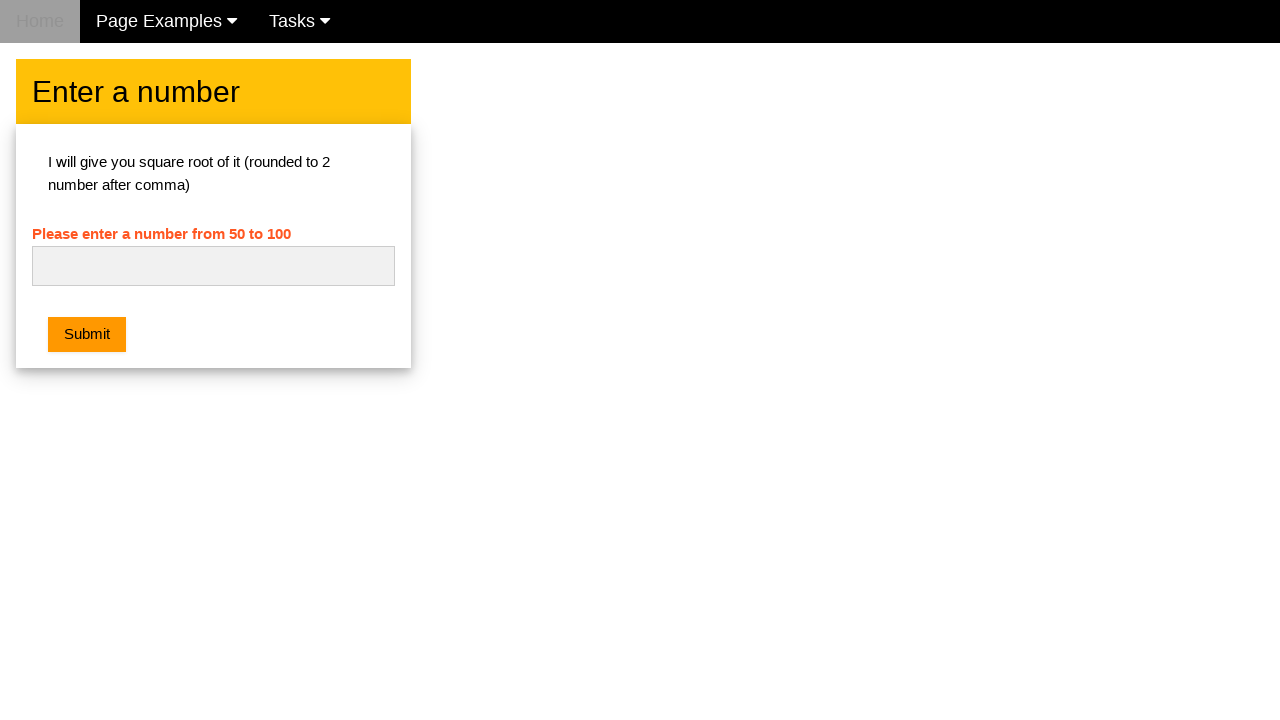

Waited 1 second for potential alert or response
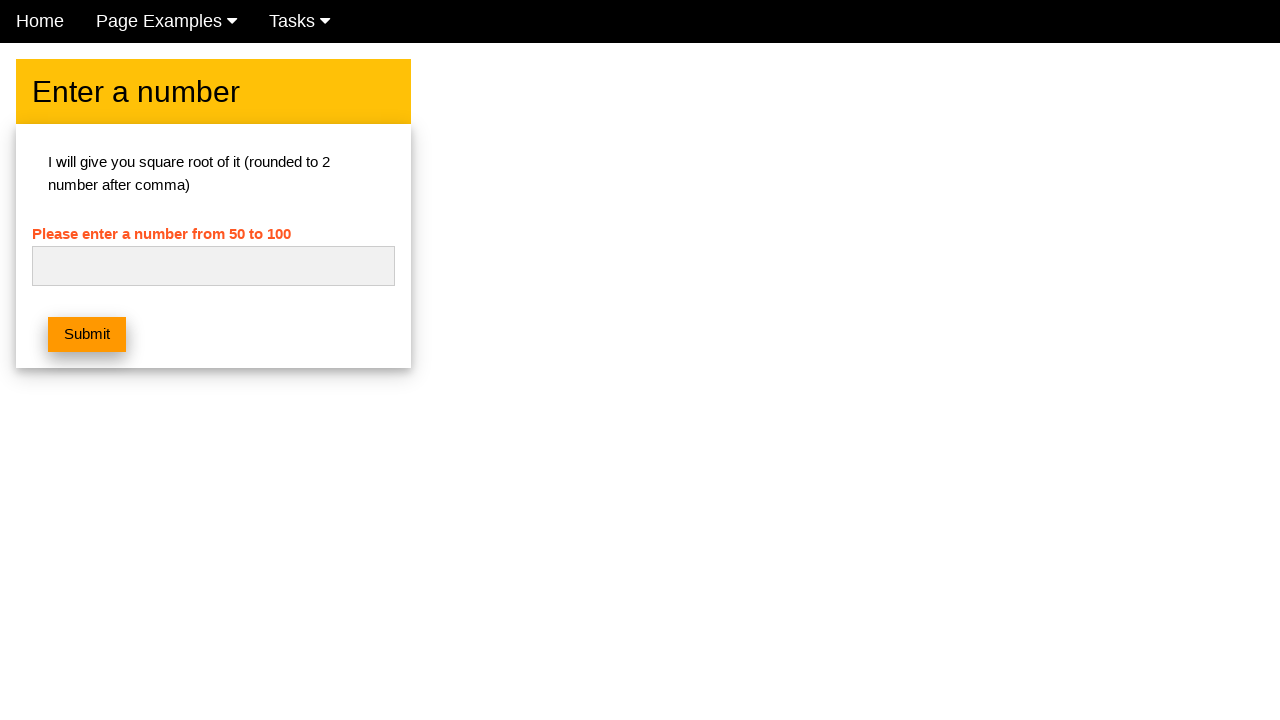

Located error element to check visibility
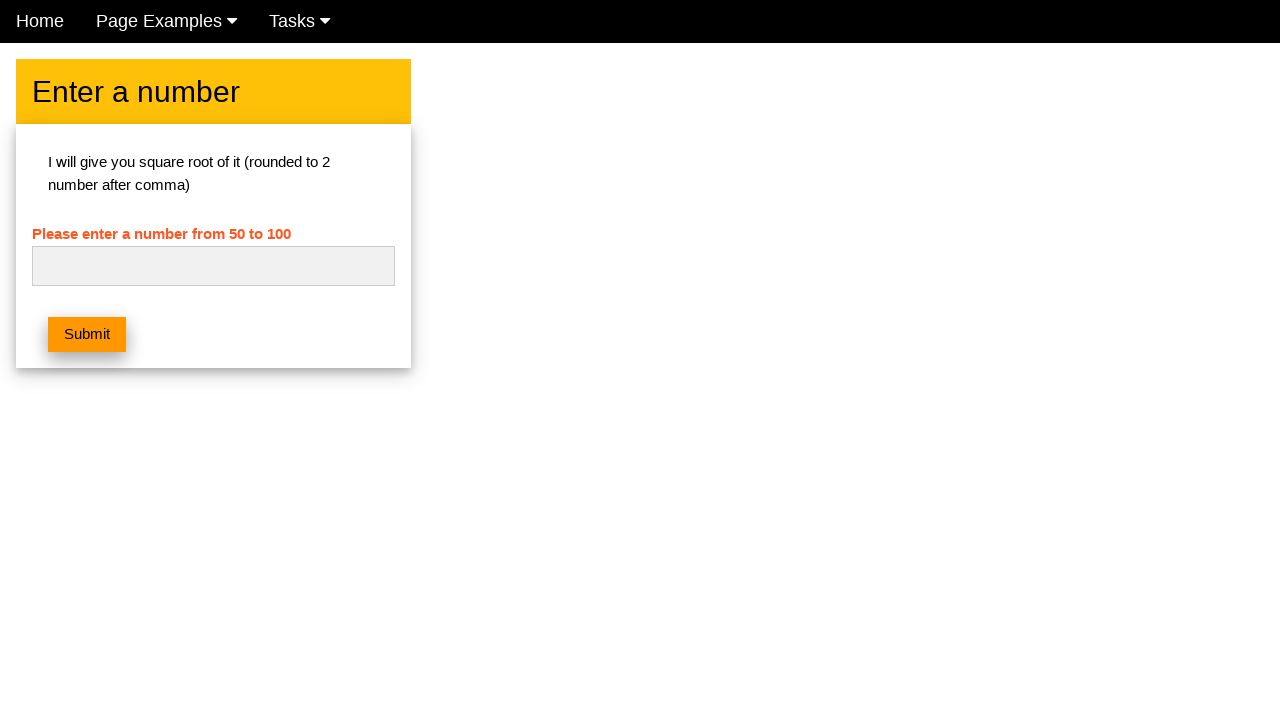

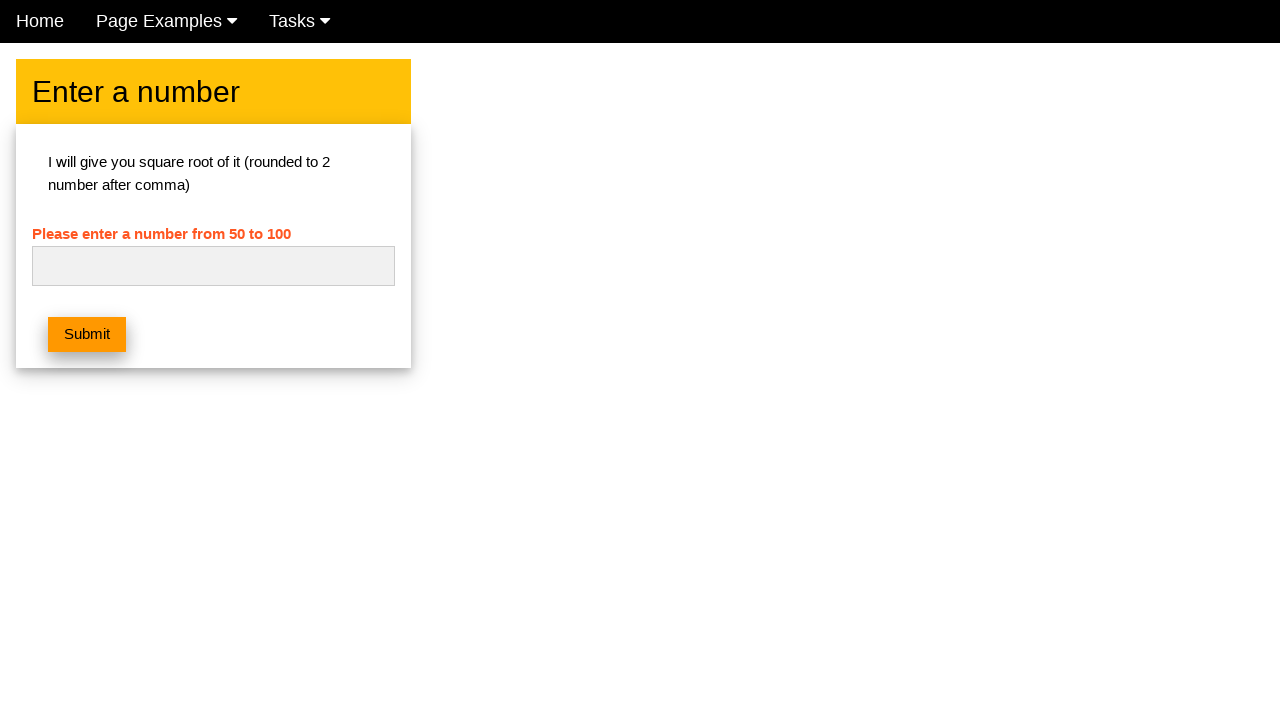